Navigates to the training-support.net homepage and clicks on the "About Us" link to verify navigation works correctly

Starting URL: https://training-support.net

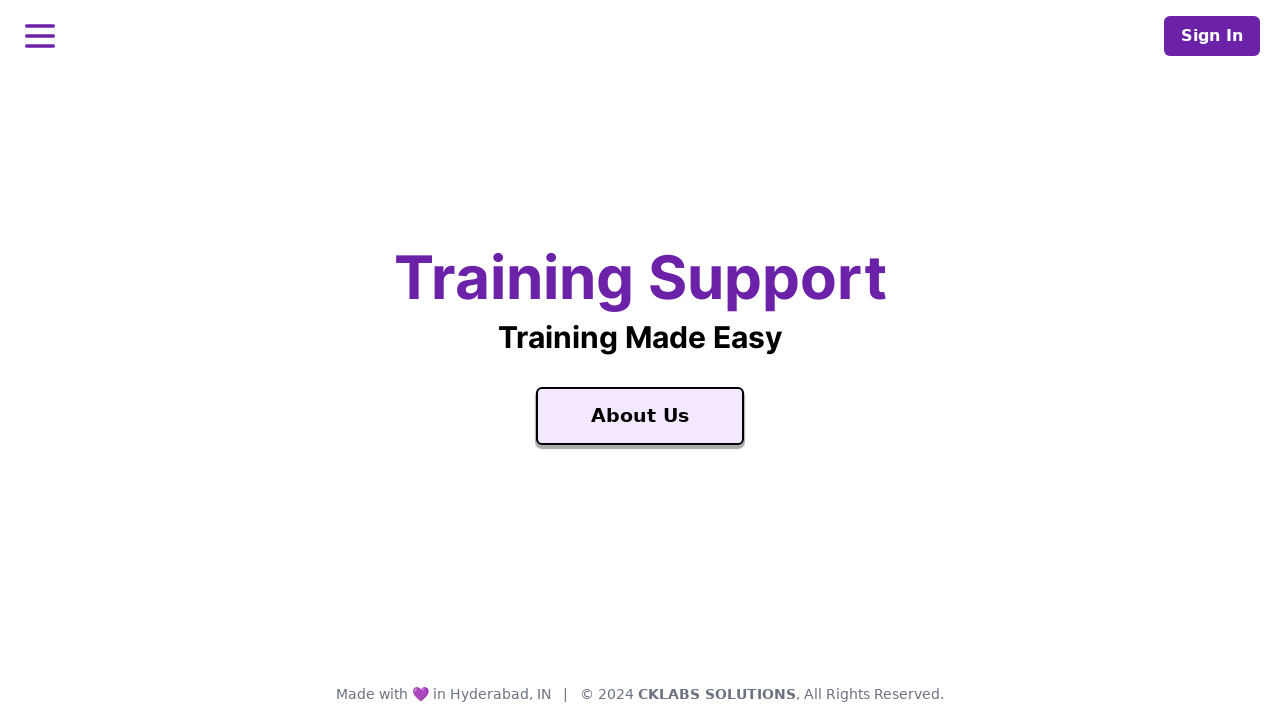

Navigated to https://training-support.net homepage
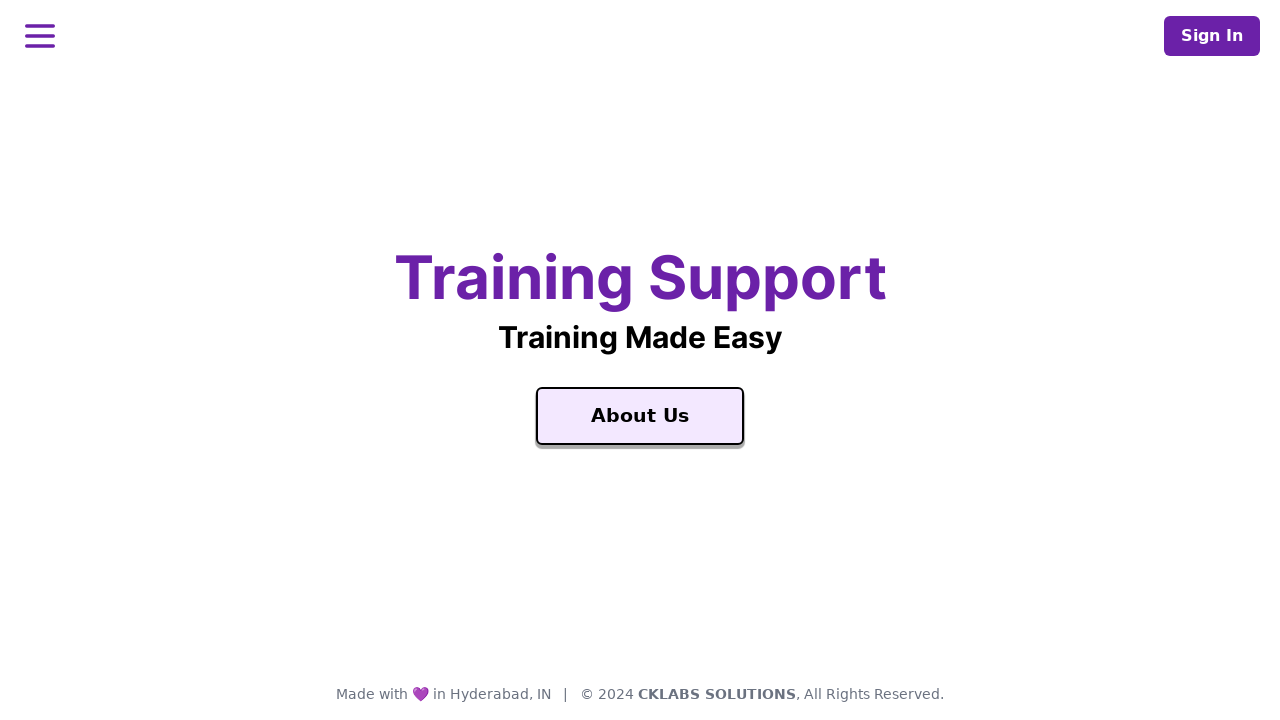

Clicked on the 'About Us' link at (640, 416) on a:text('About Us')
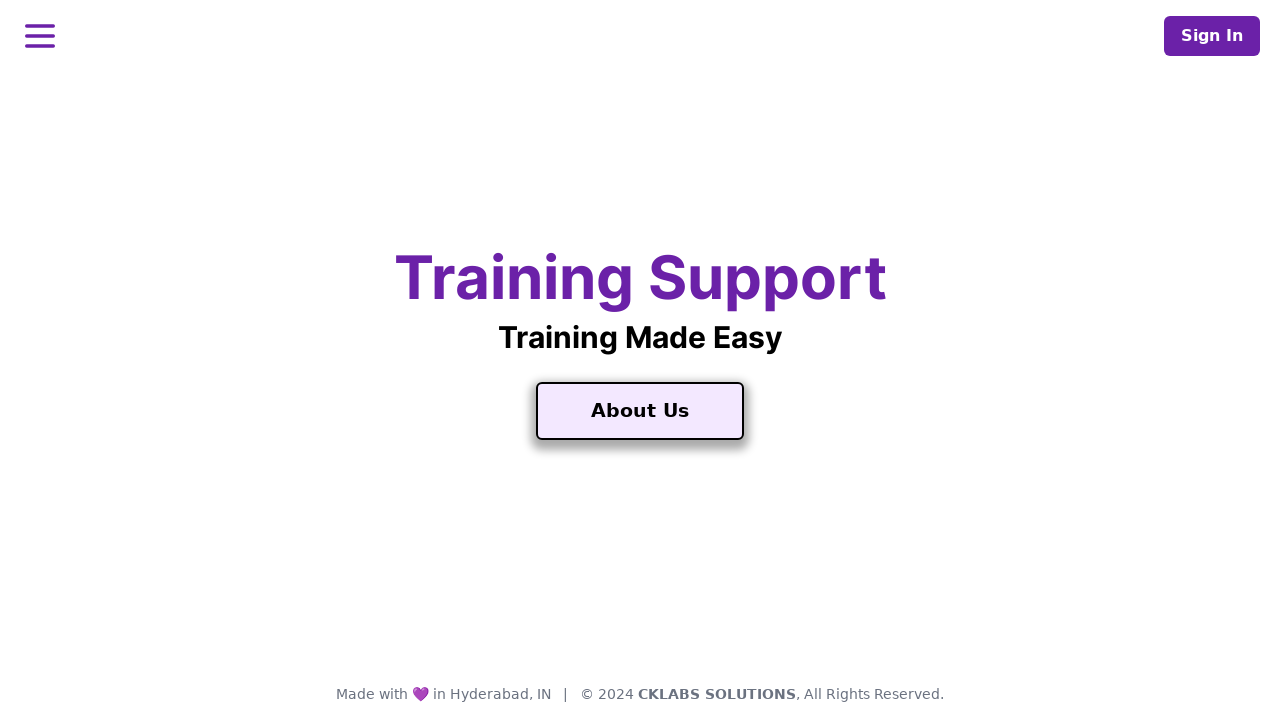

Page load completed after clicking 'About Us'
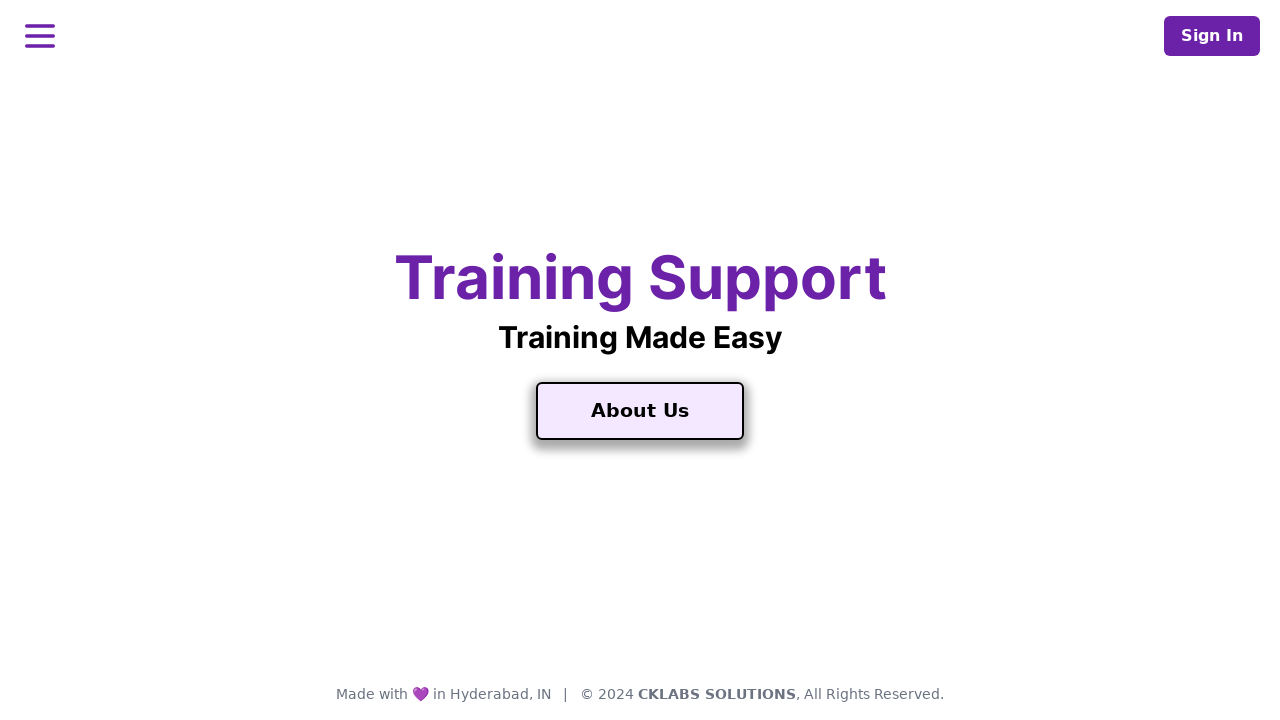

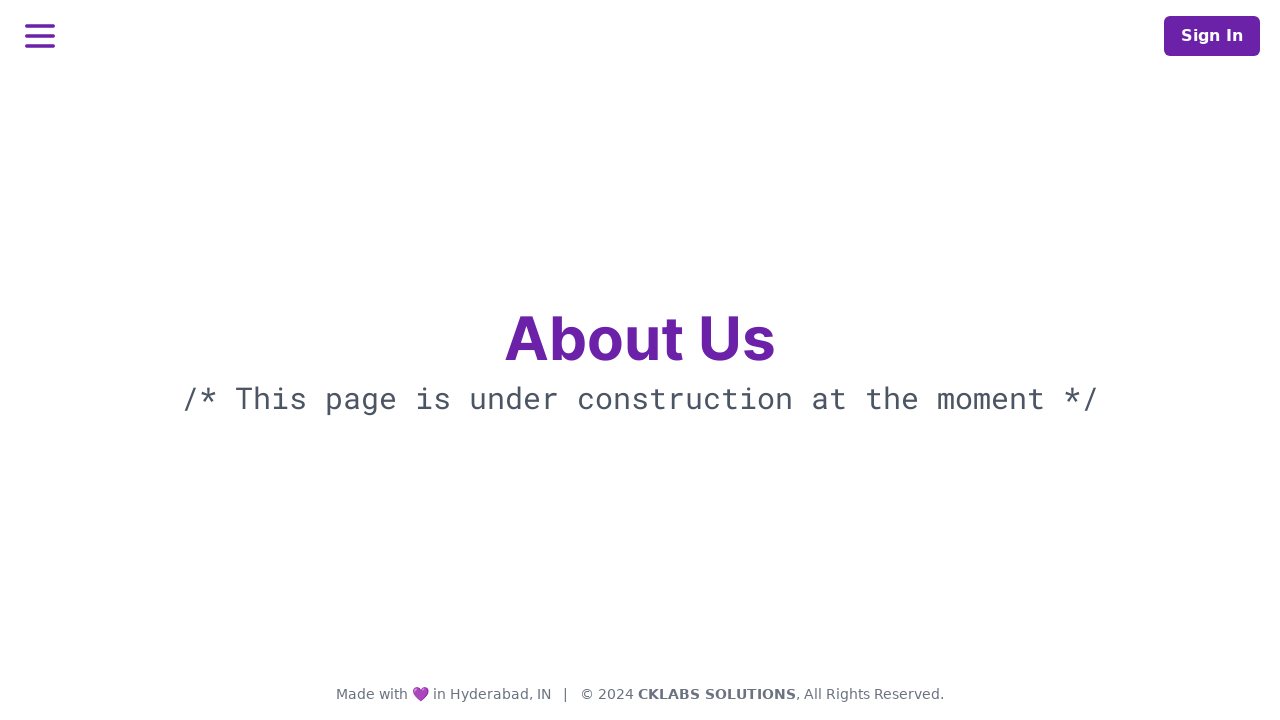